Tests a Selenium practice form by filling in personal details including first name, last name, gender, experience, date, profession, tools, continent, and selenium commands, then submits the form.

Starting URL: https://www.techlistic.com/p/selenium-practice-form.html

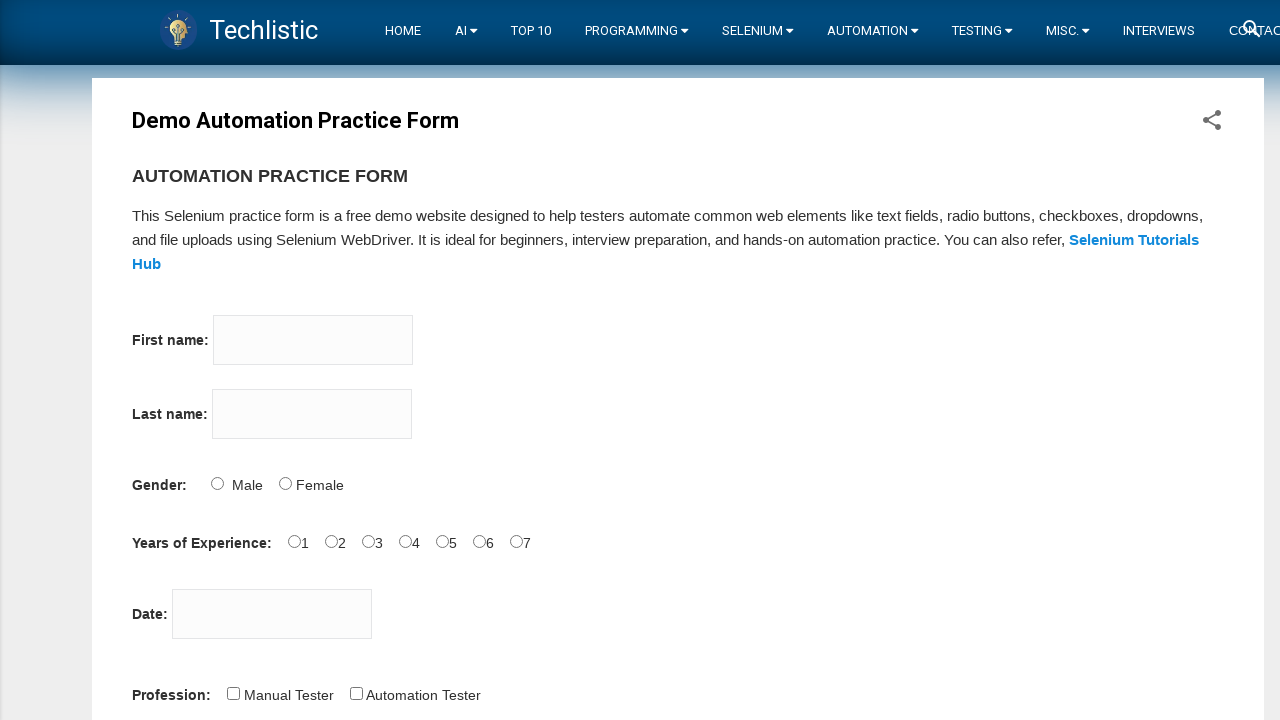

Clicked first name input field at (313, 340) on input[name='firstname']
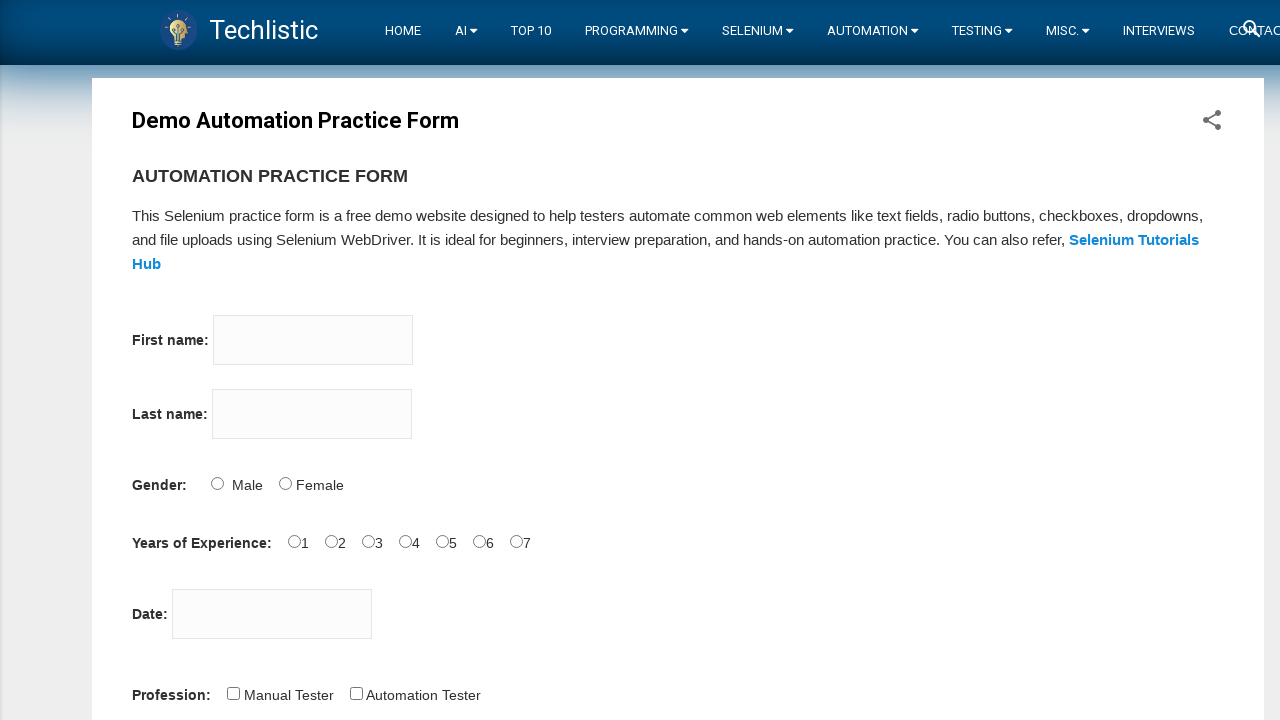

Filled first name field with 'JITHIN' on input[name='firstname']
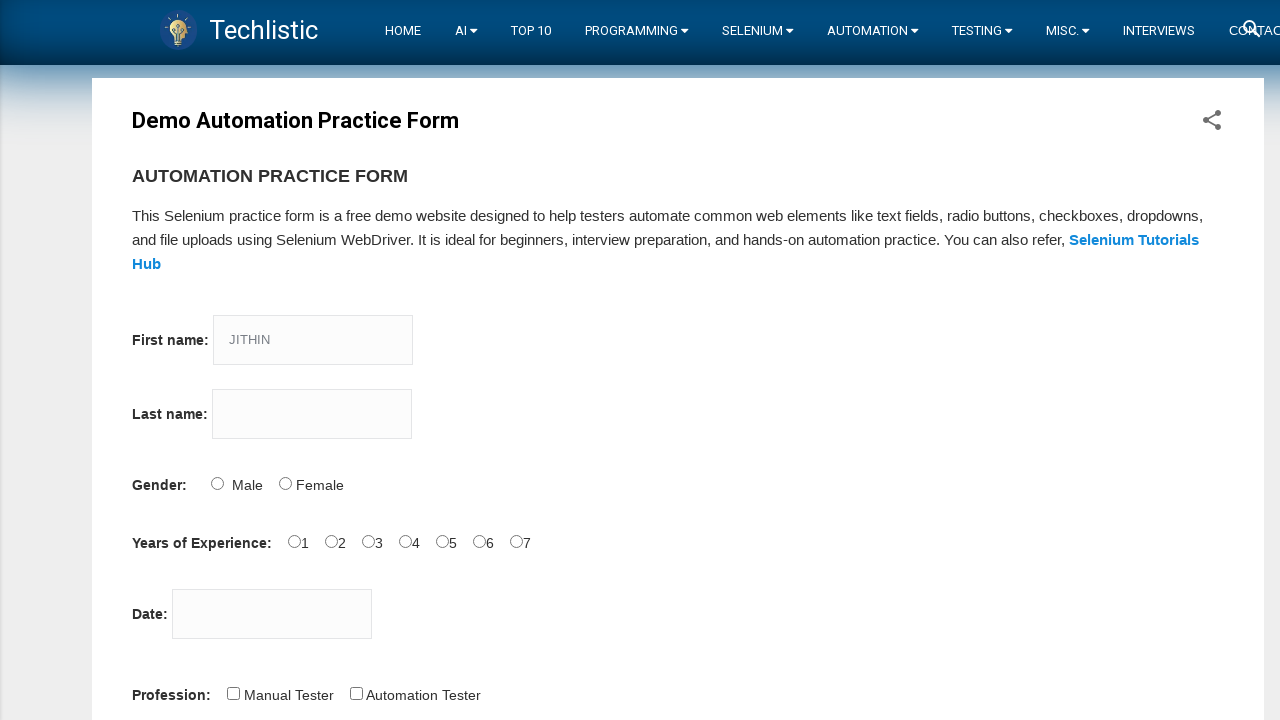

Clicked last name input field at (312, 414) on input[name='lastname']
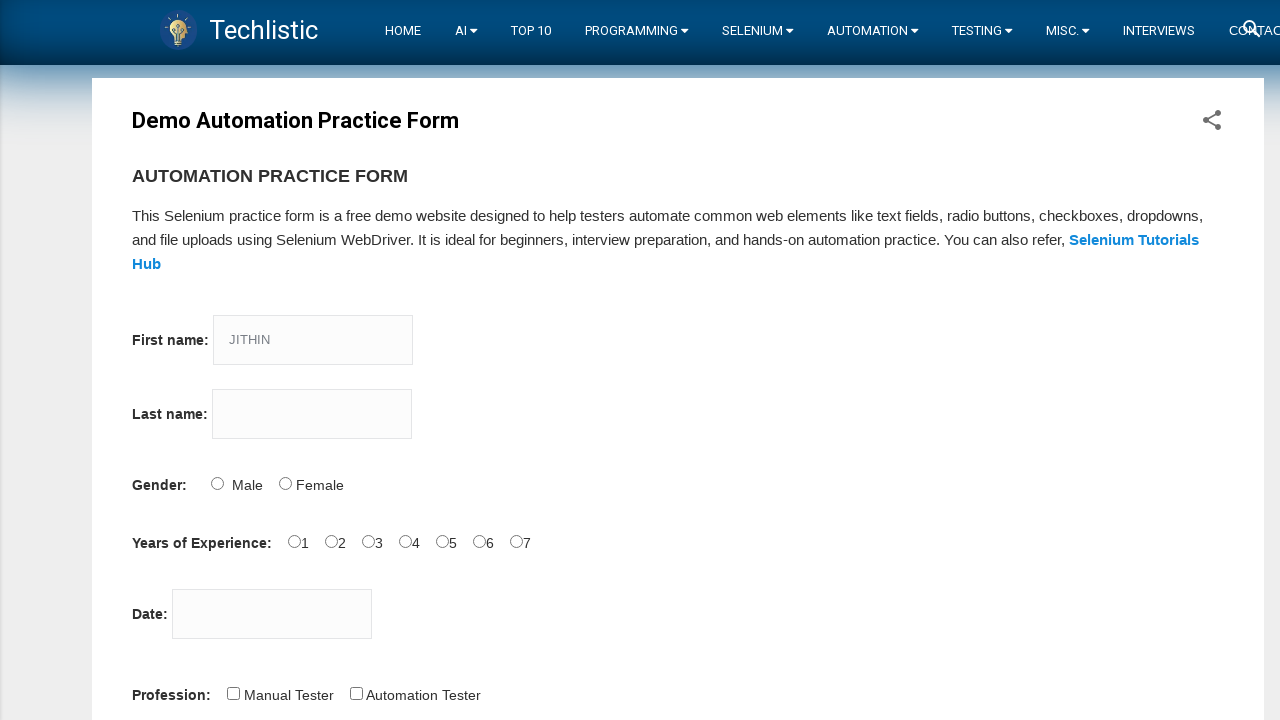

Filled last name field with 'Wood' on input[name='lastname']
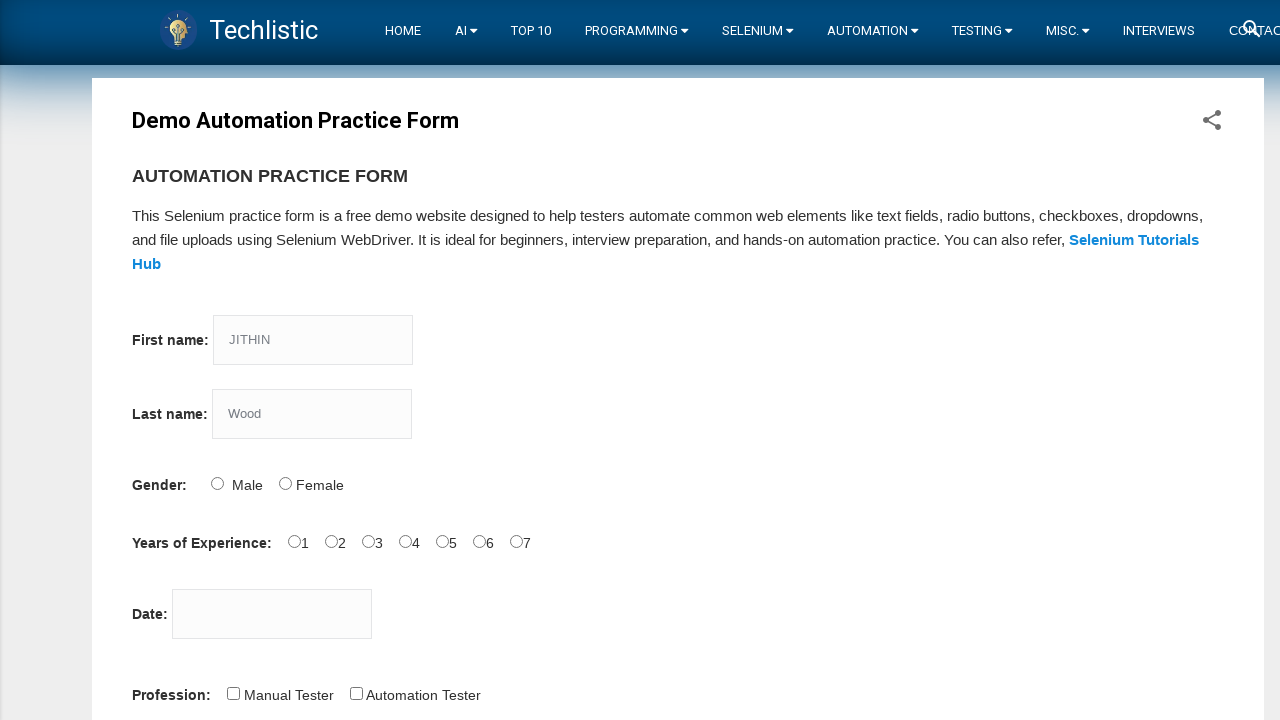

Selected gender as Male at (217, 483) on #sex-0
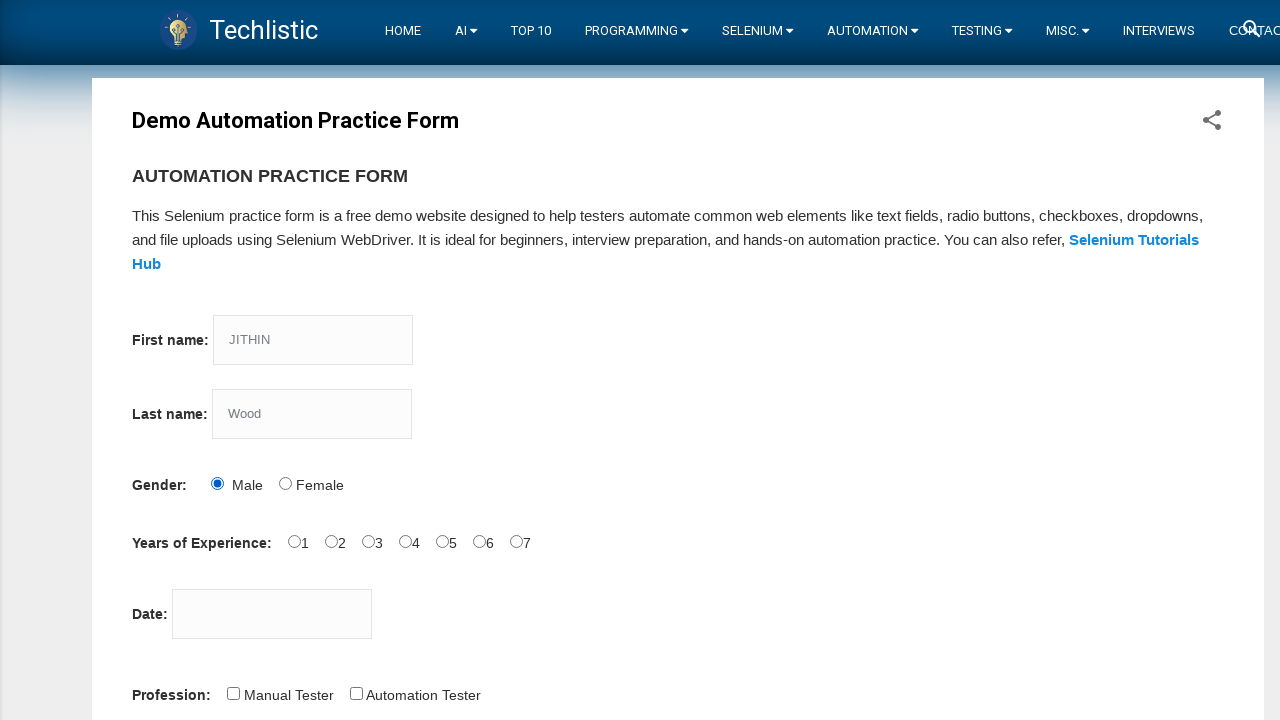

Selected years of experience as 5 at (442, 541) on #exp-4
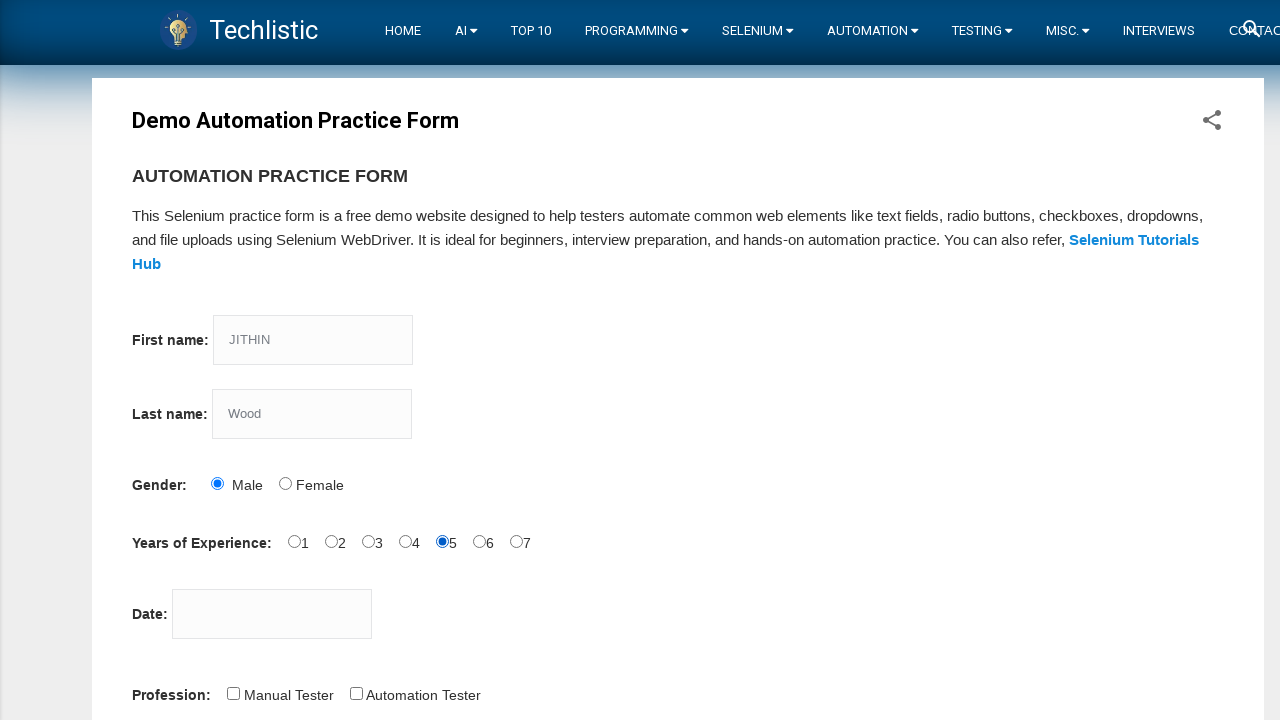

Clicked date picker field at (272, 614) on #datepicker
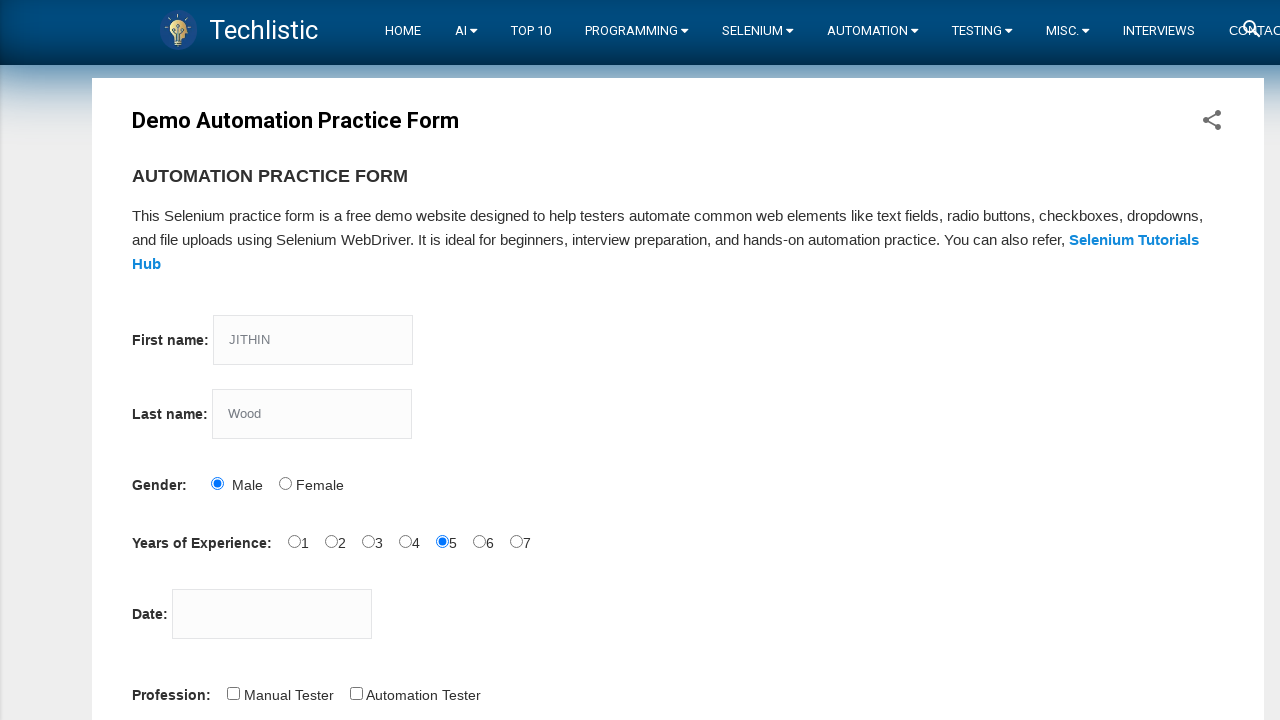

Filled date picker with '16-10-2020' on #datepicker
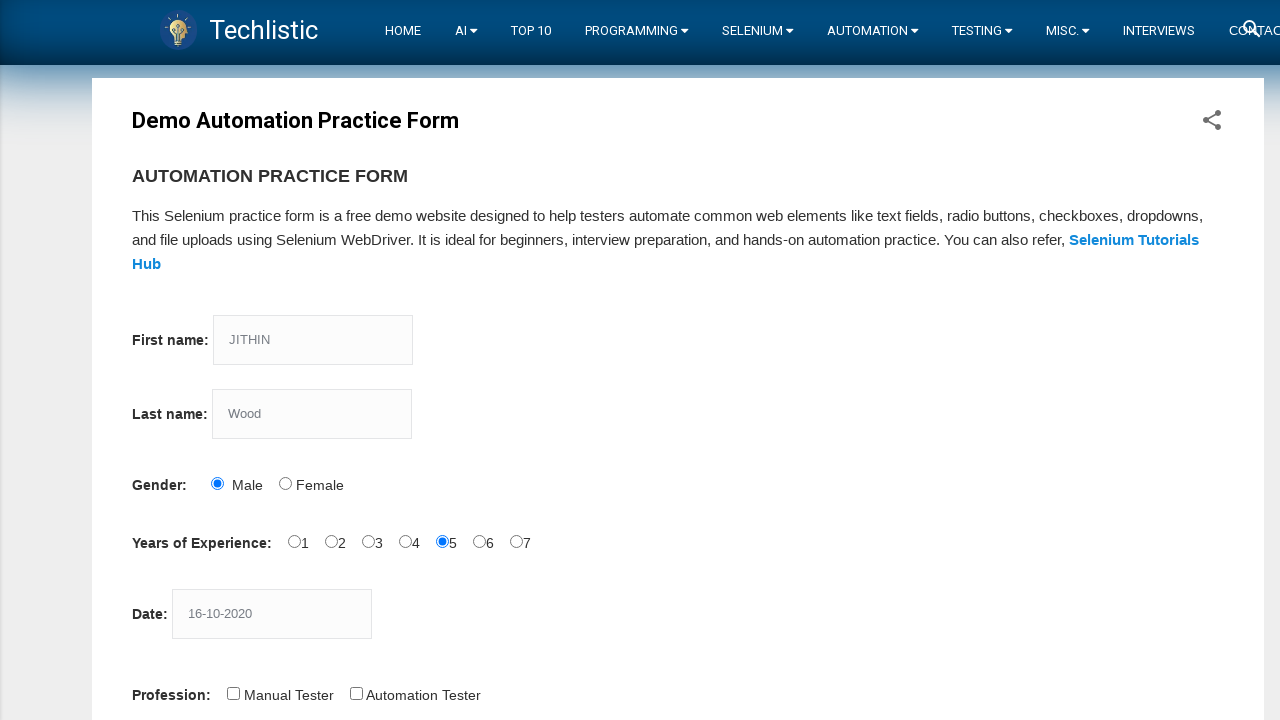

Selected profession as Automation Tester at (356, 693) on #profession-1
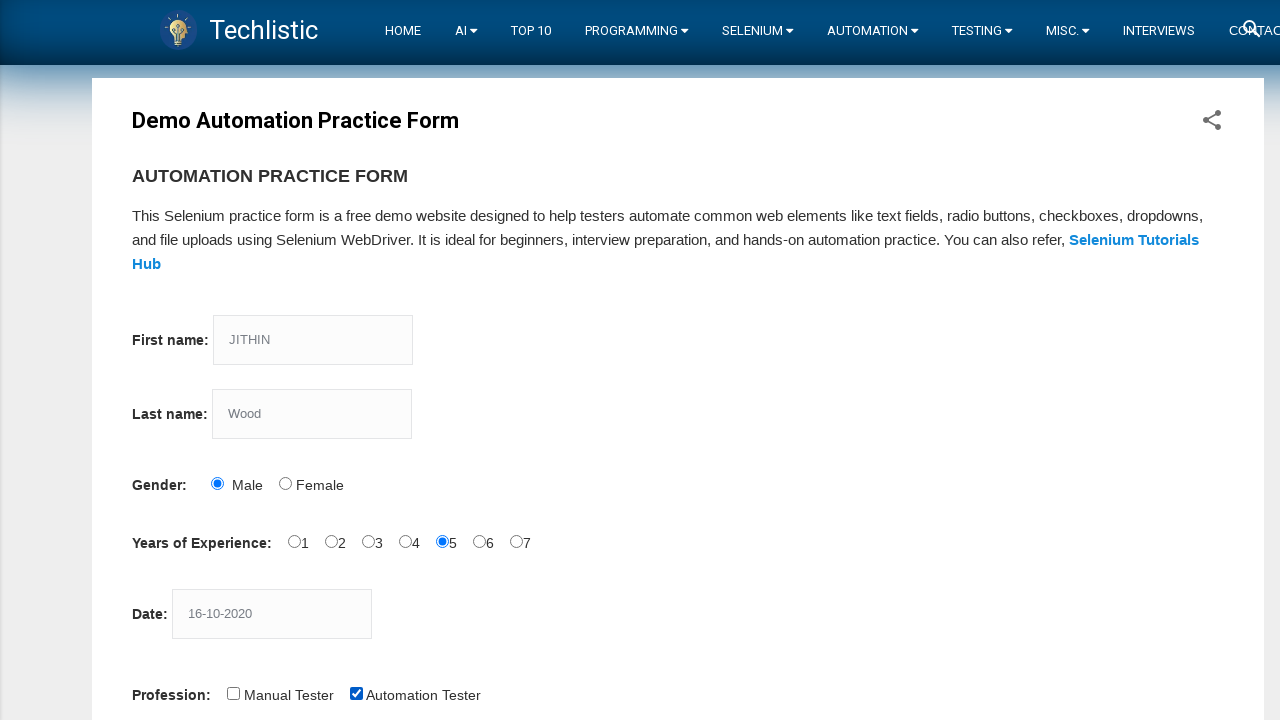

Selected automation tool as Selenium IDE at (446, 360) on #tool-2
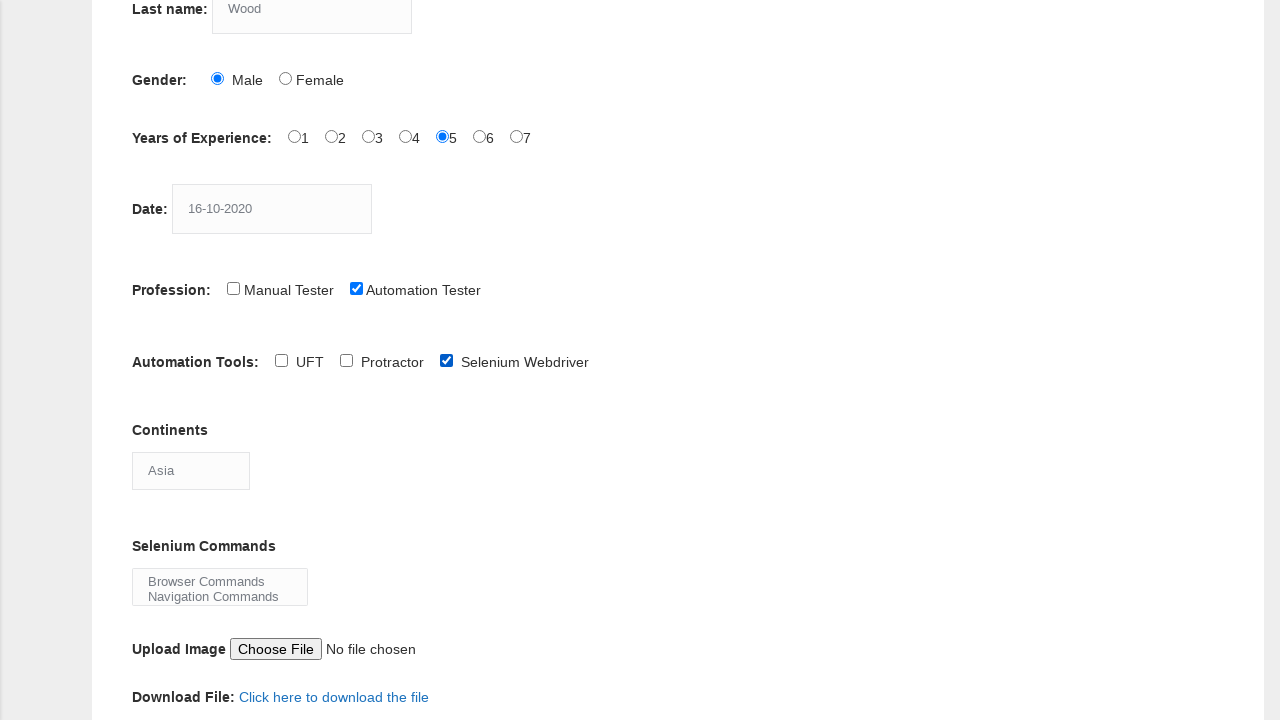

Clicked continent dropdown at (191, 470) on #continents
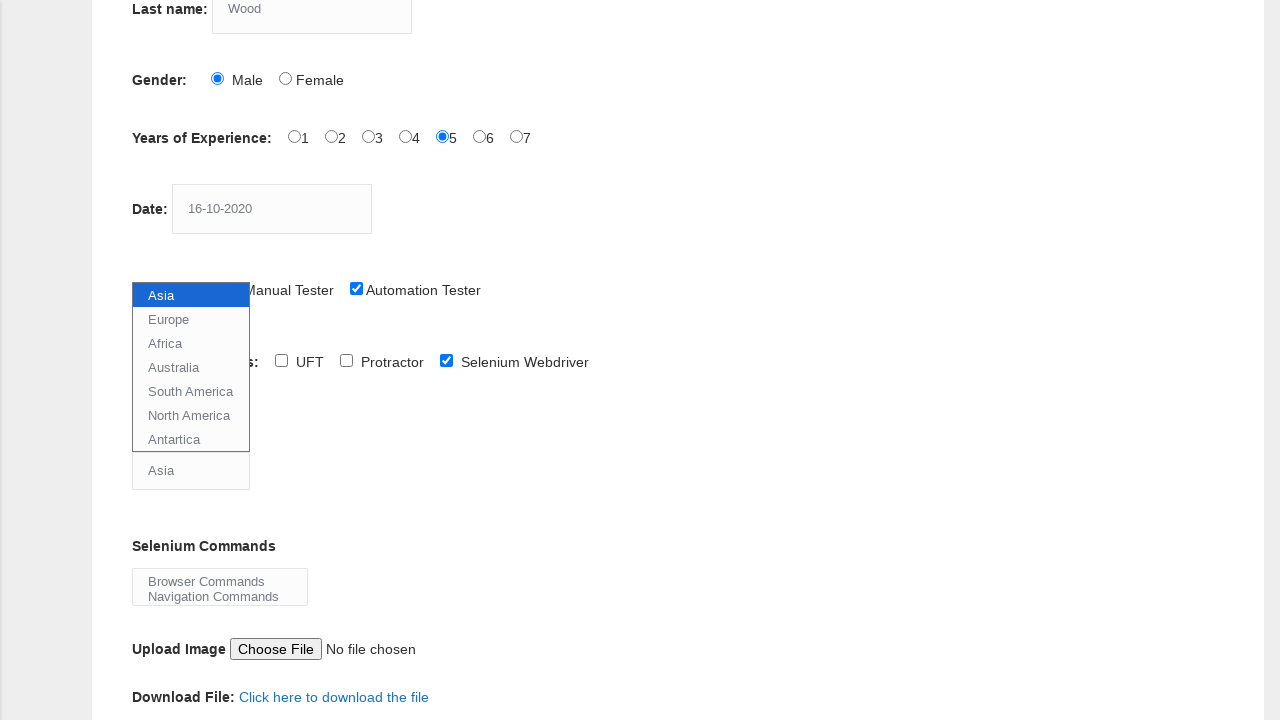

Selected 'Europe' from continent dropdown on #continents
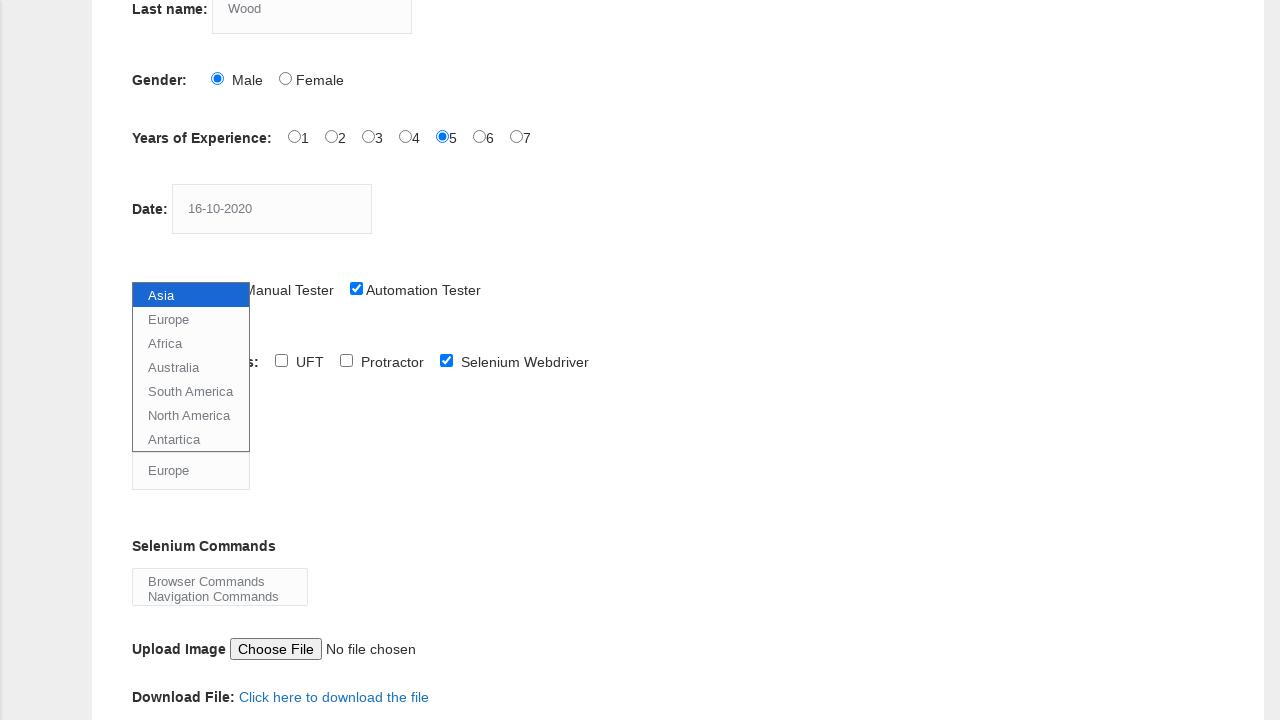

Selected 'Browser Commands' from selenium commands dropdown on #selenium_commands
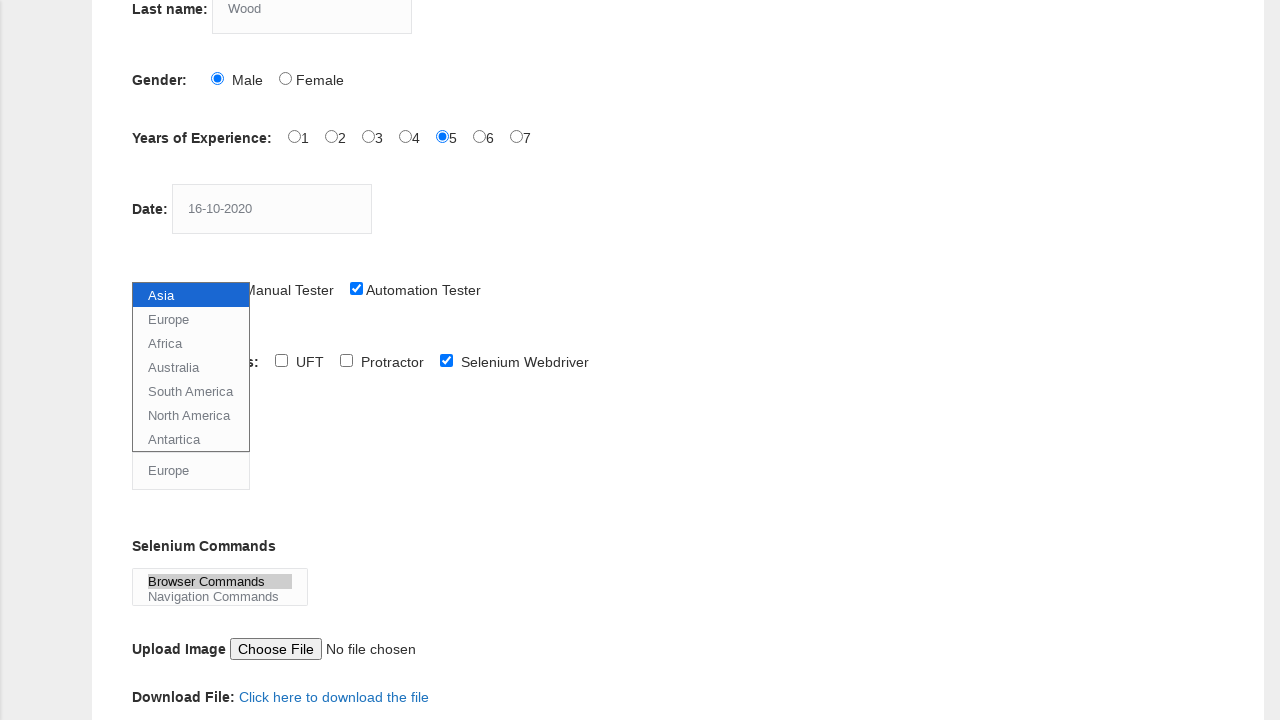

Clicked submit button to submit the form at (157, 360) on #submit
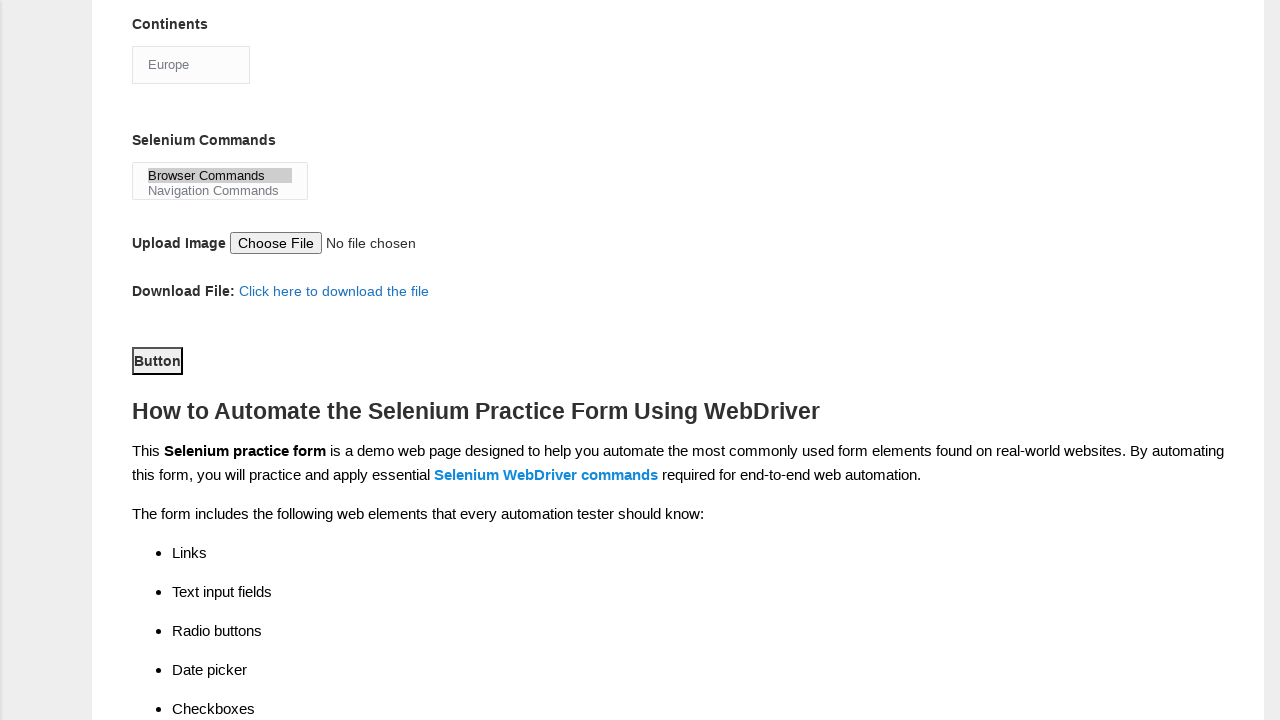

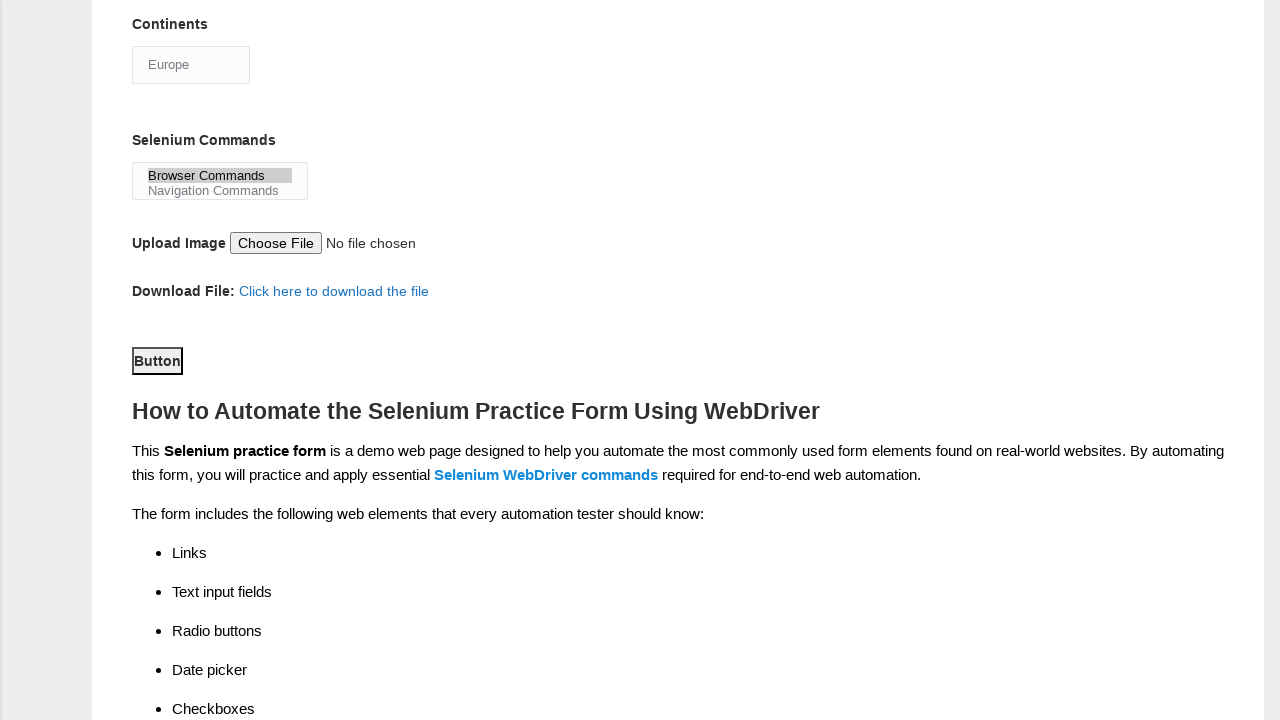